Tests interacting with browser session storage by reading items, adding/removing items, and verifying behavior in a new tab

Starting URL: https://www.dns-shop.ru

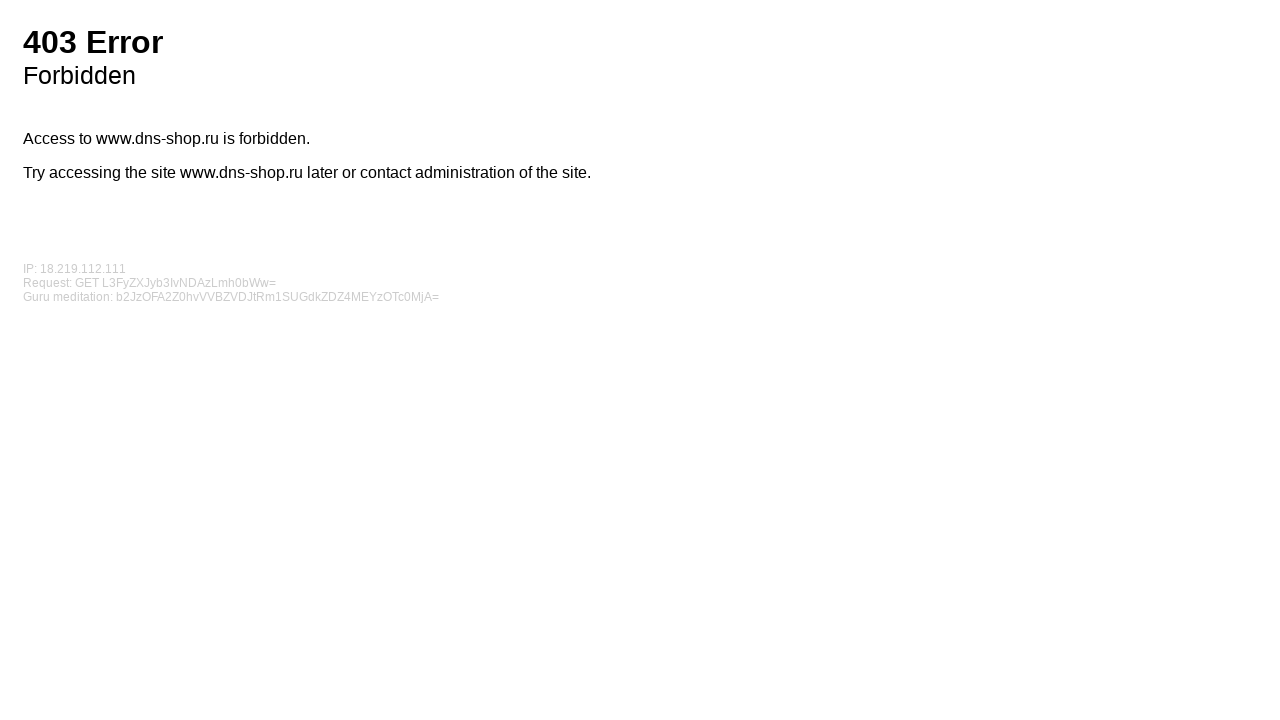

Page loaded with networkidle state
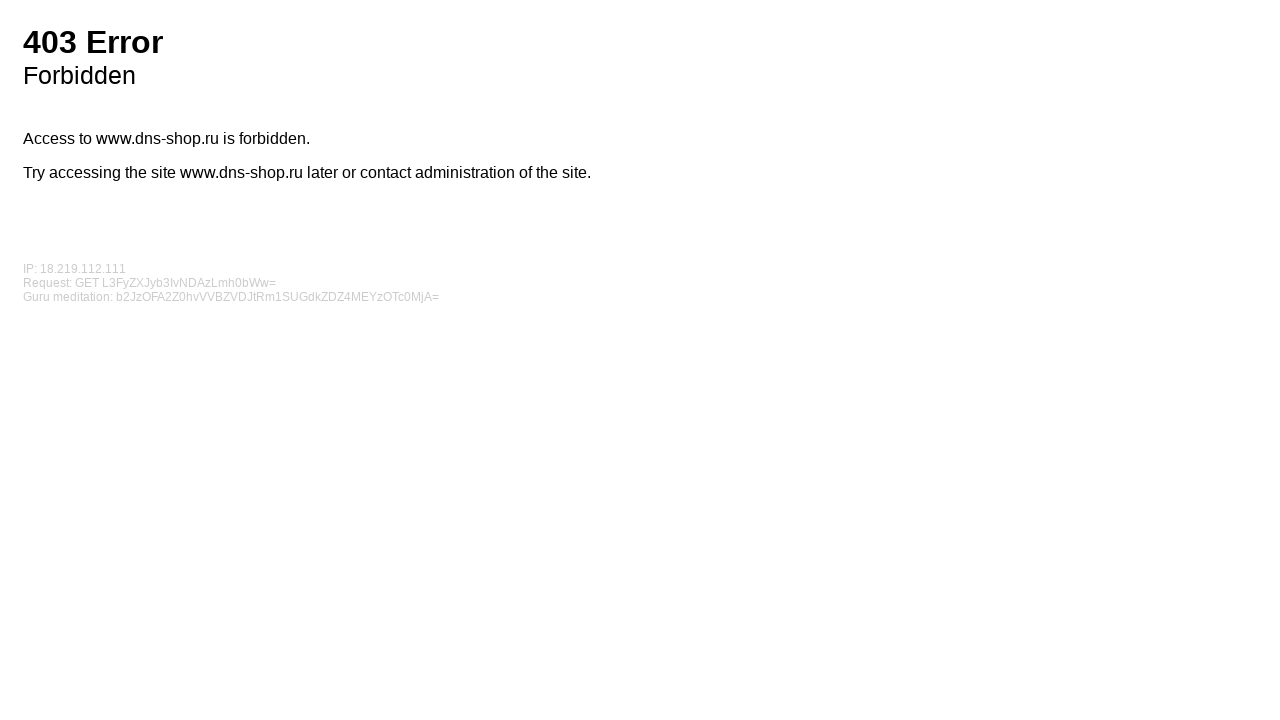

Retrieved session storage keys: []
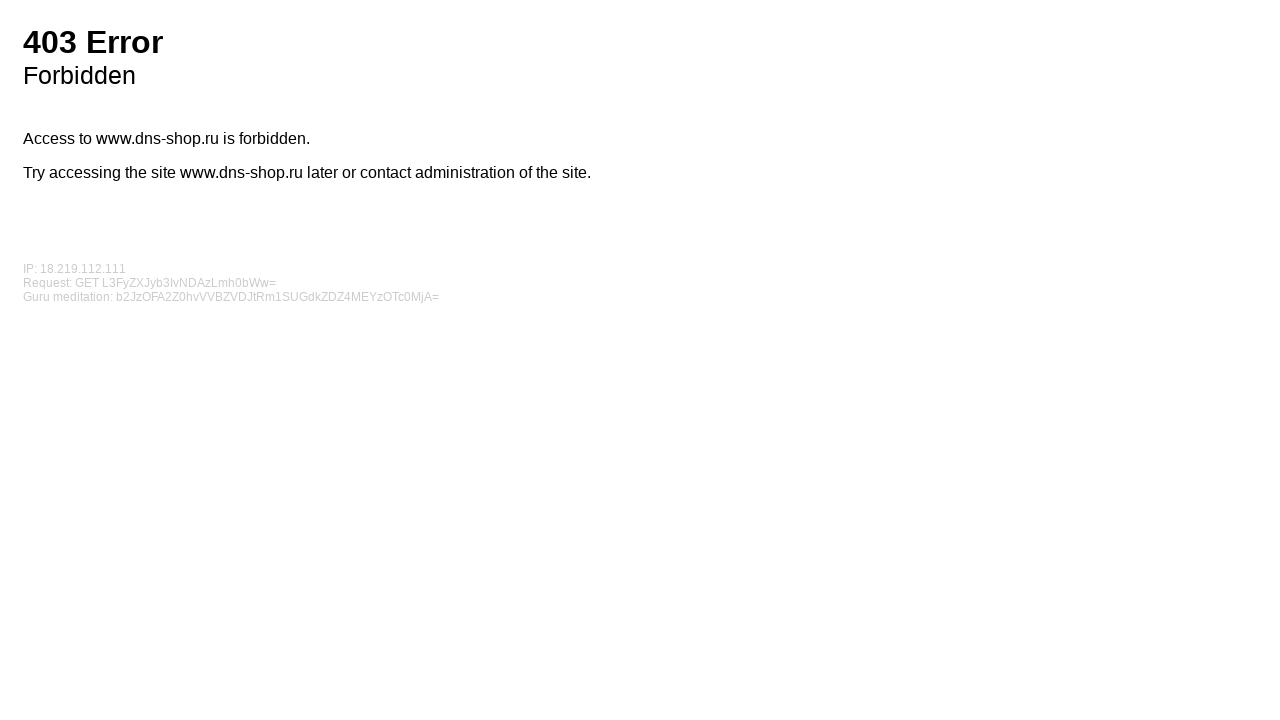

Added 'item1' with value 'item1' to session storage
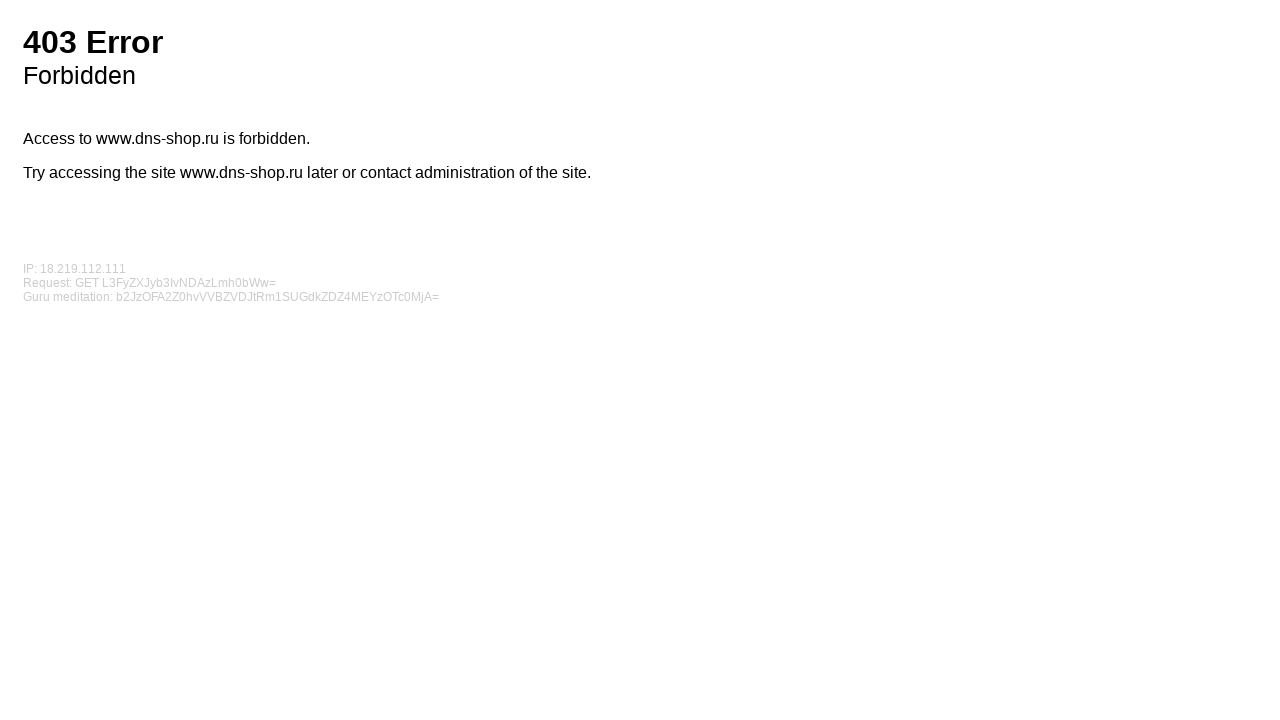

Verified item1 value in session storage: item1
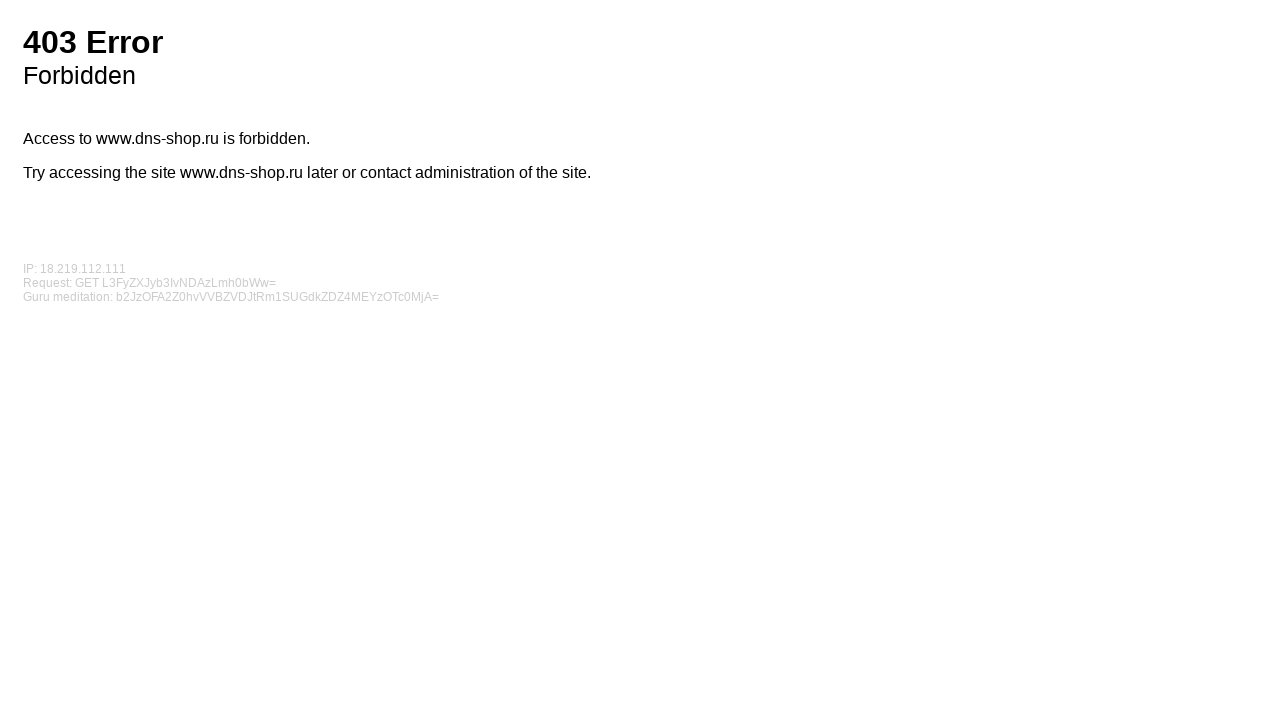

Removed 'item1' from session storage
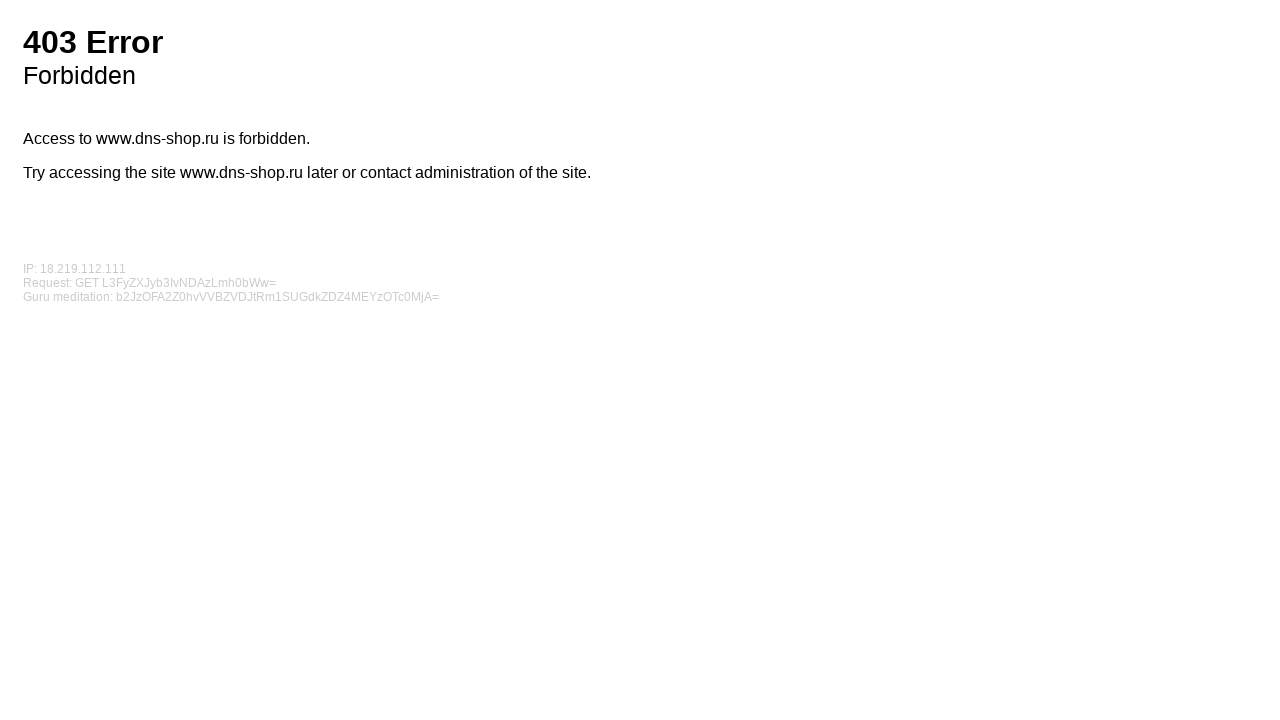

Opened a new tab
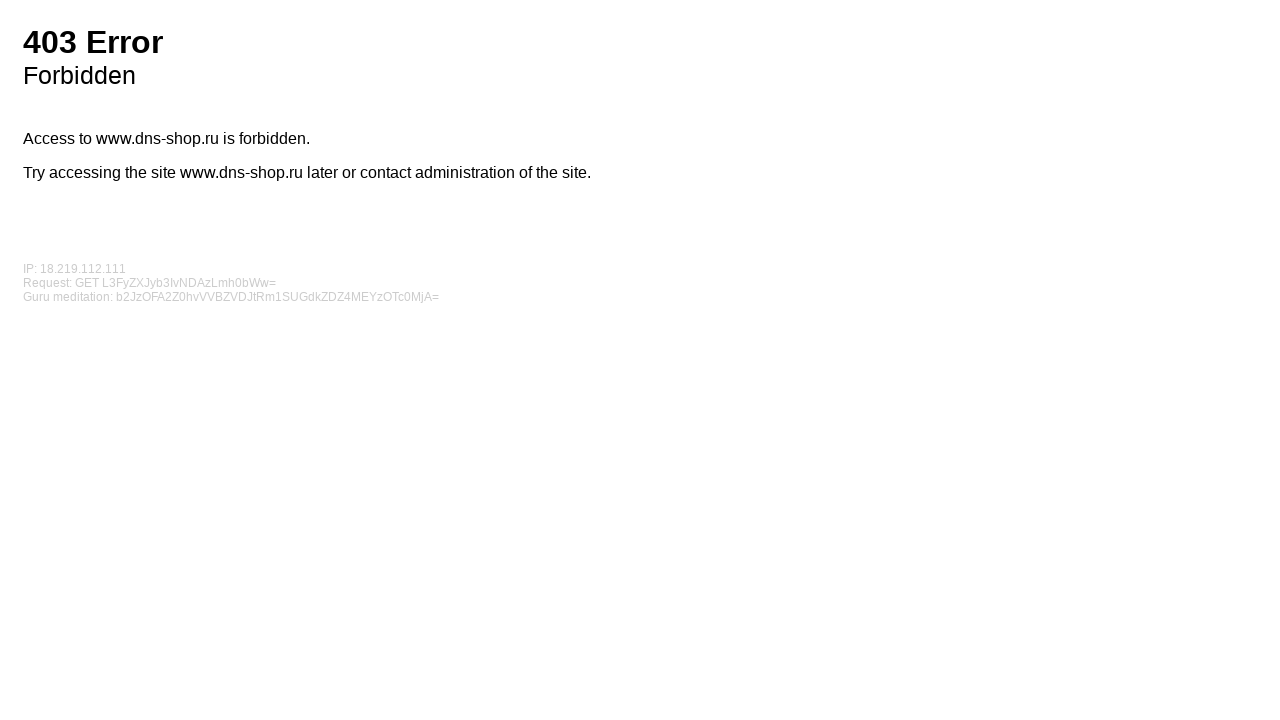

Navigated to https://www.dns-shop.ru in new tab
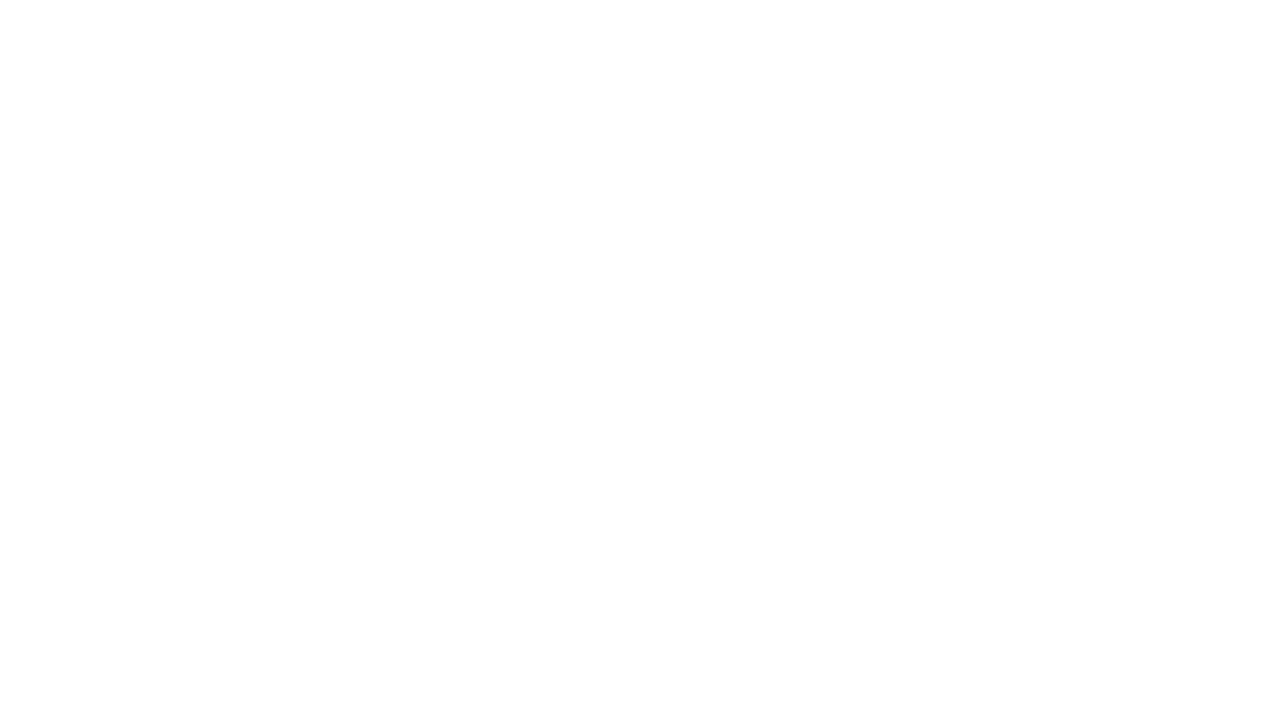

New tab page loaded with networkidle state
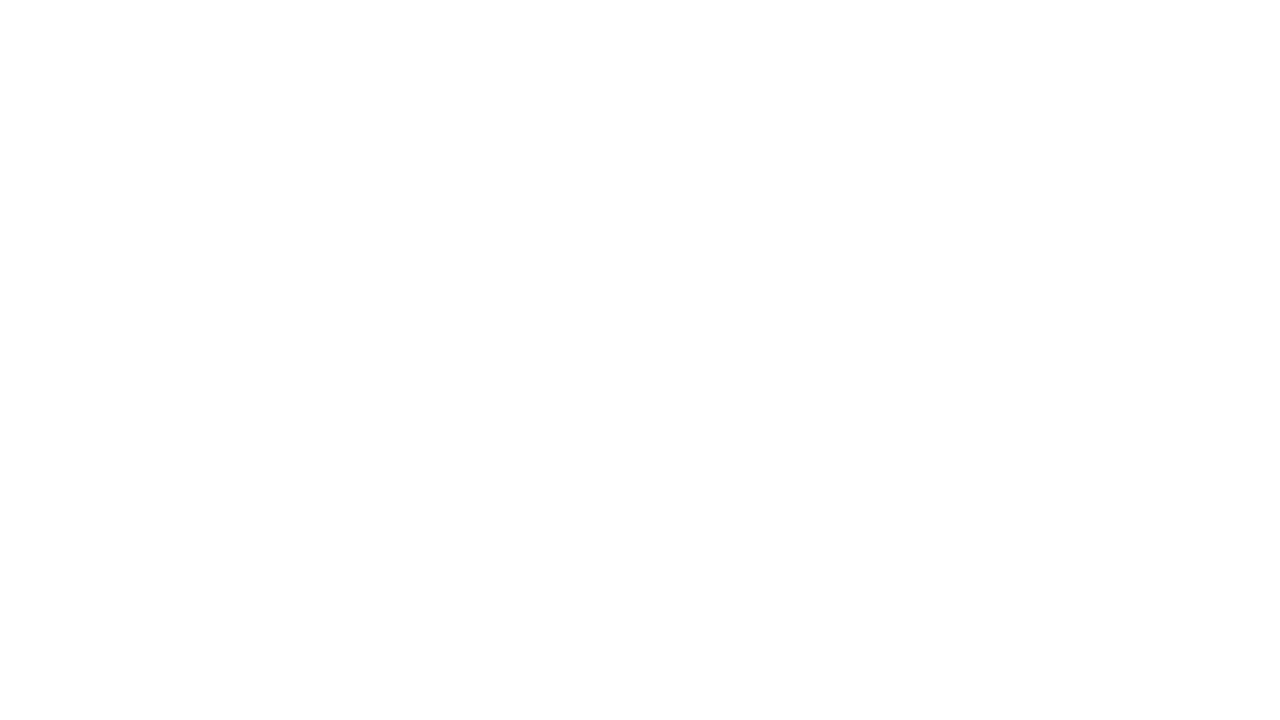

Retrieved session storage keys in new tab: []
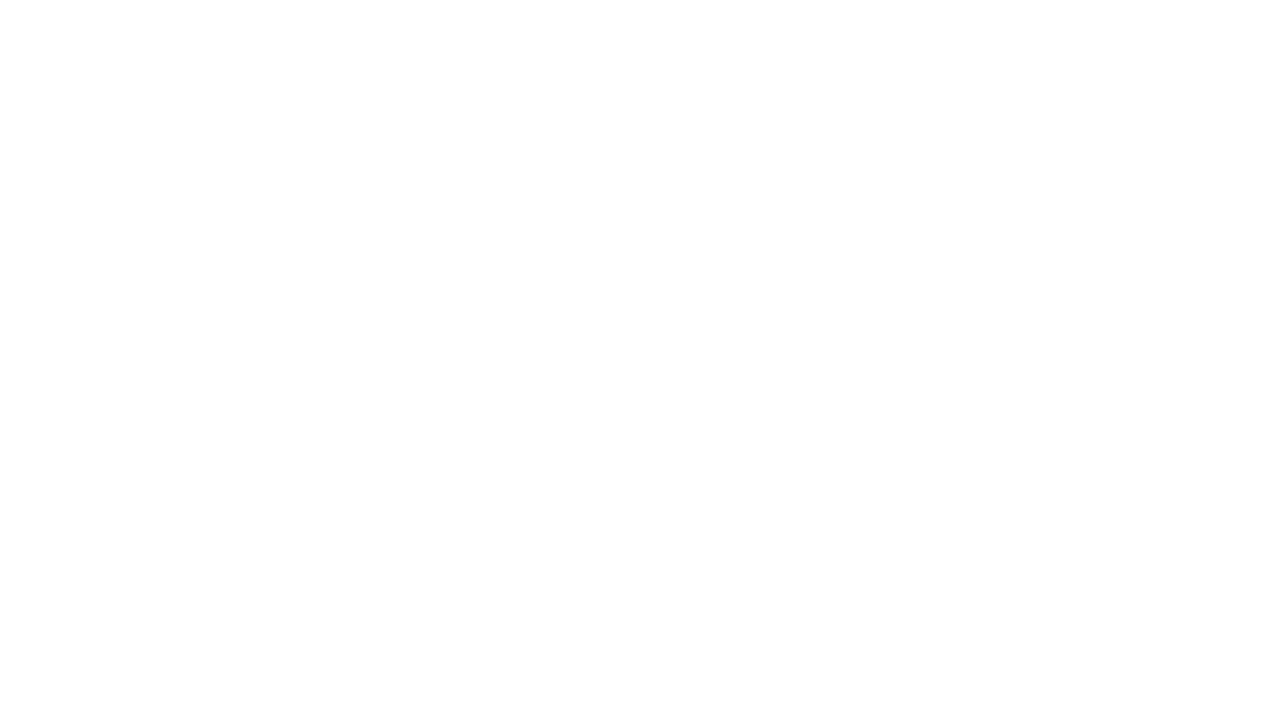

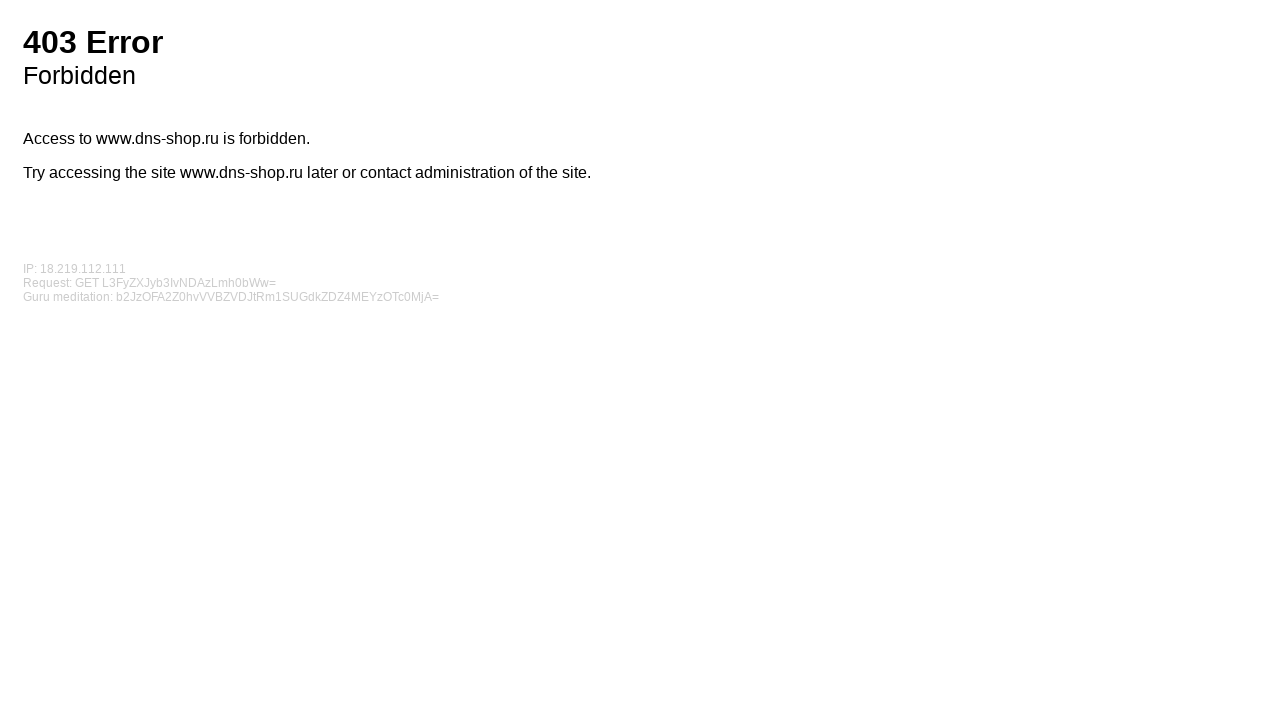